Tests a registration form by filling in first name, last name, and email fields, then submitting the form and verifying successful registration message

Starting URL: http://suninjuly.github.io/registration1.html

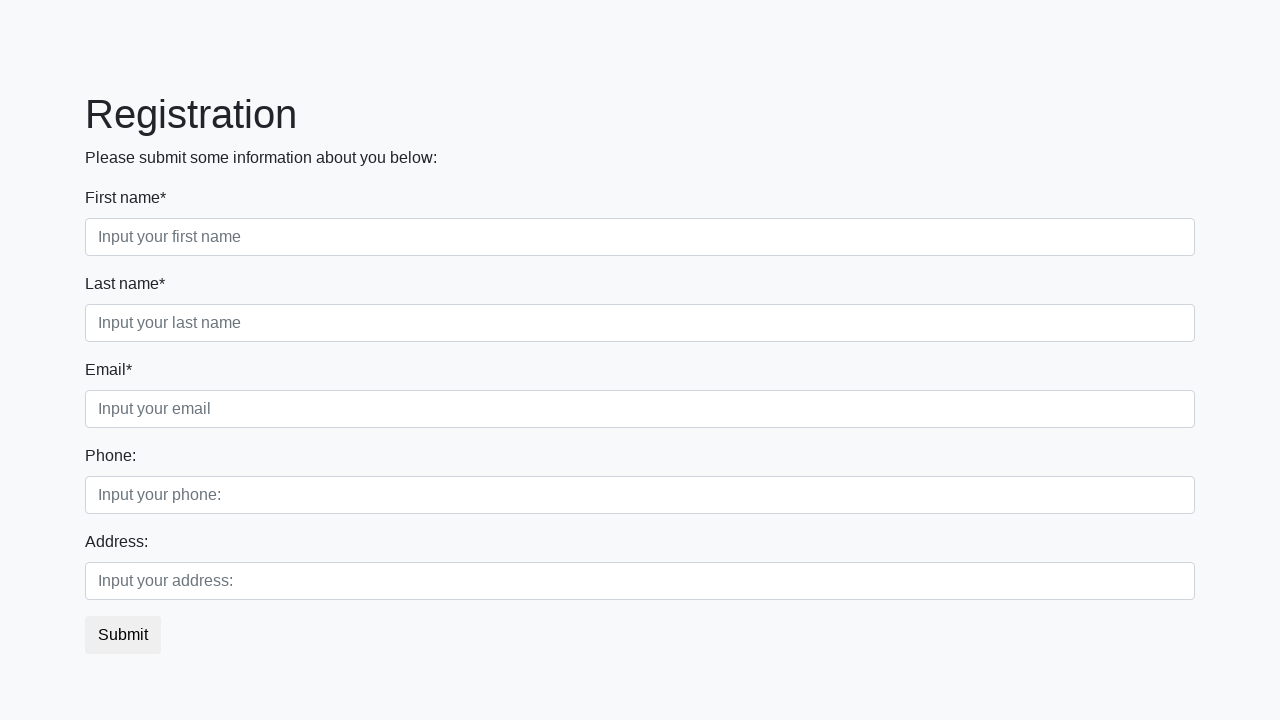

Filled first name field with 'Julia' on .first
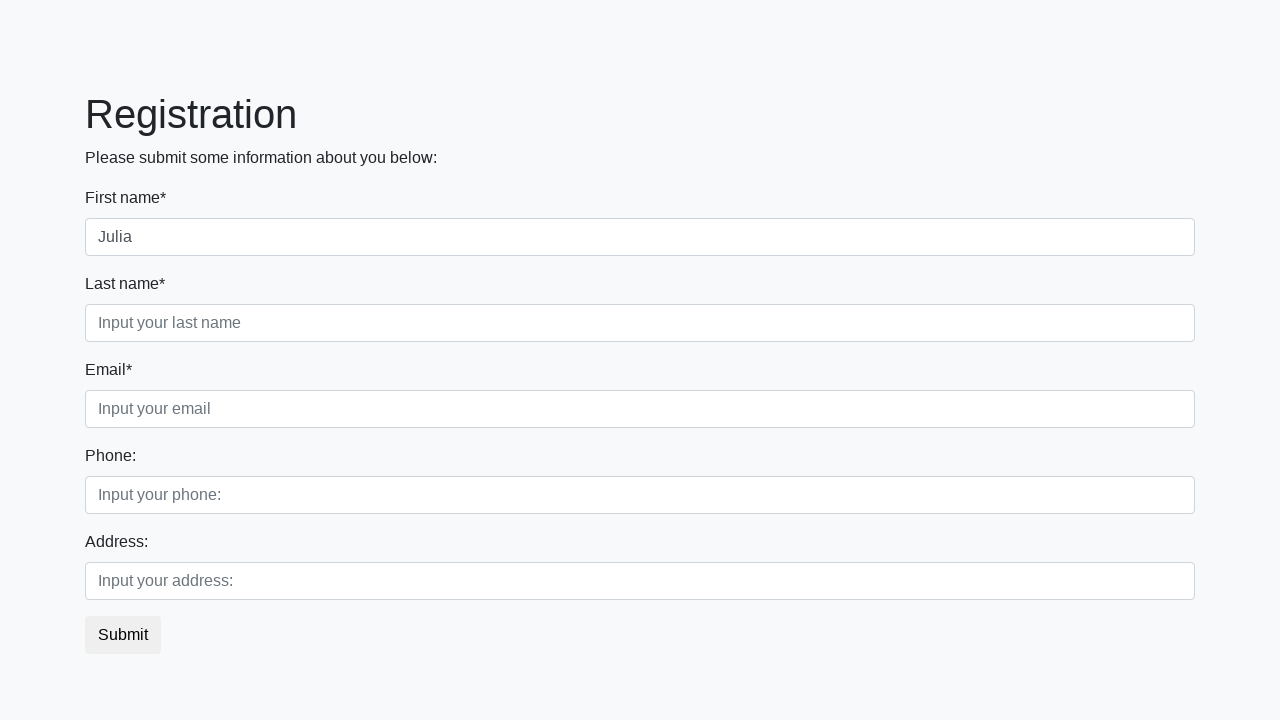

Filled last name field with 'Zimina' on .second
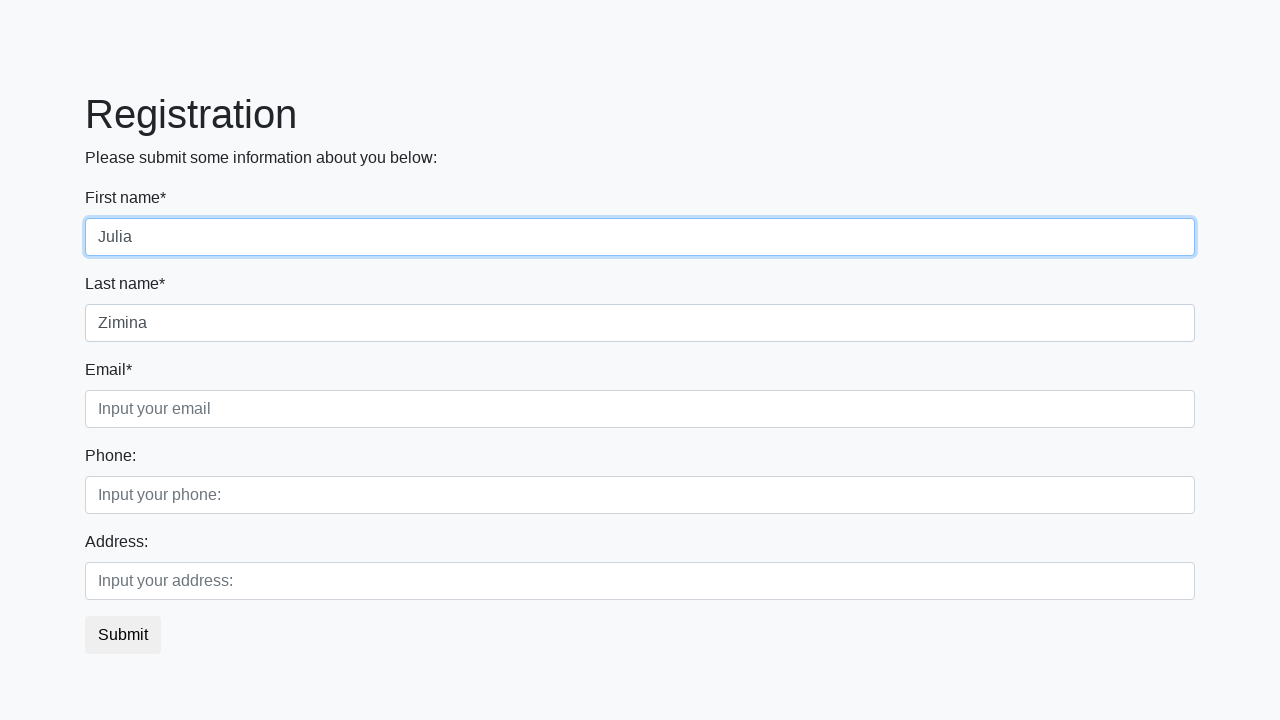

Filled email field with 'zimtest@py.ru' on .third
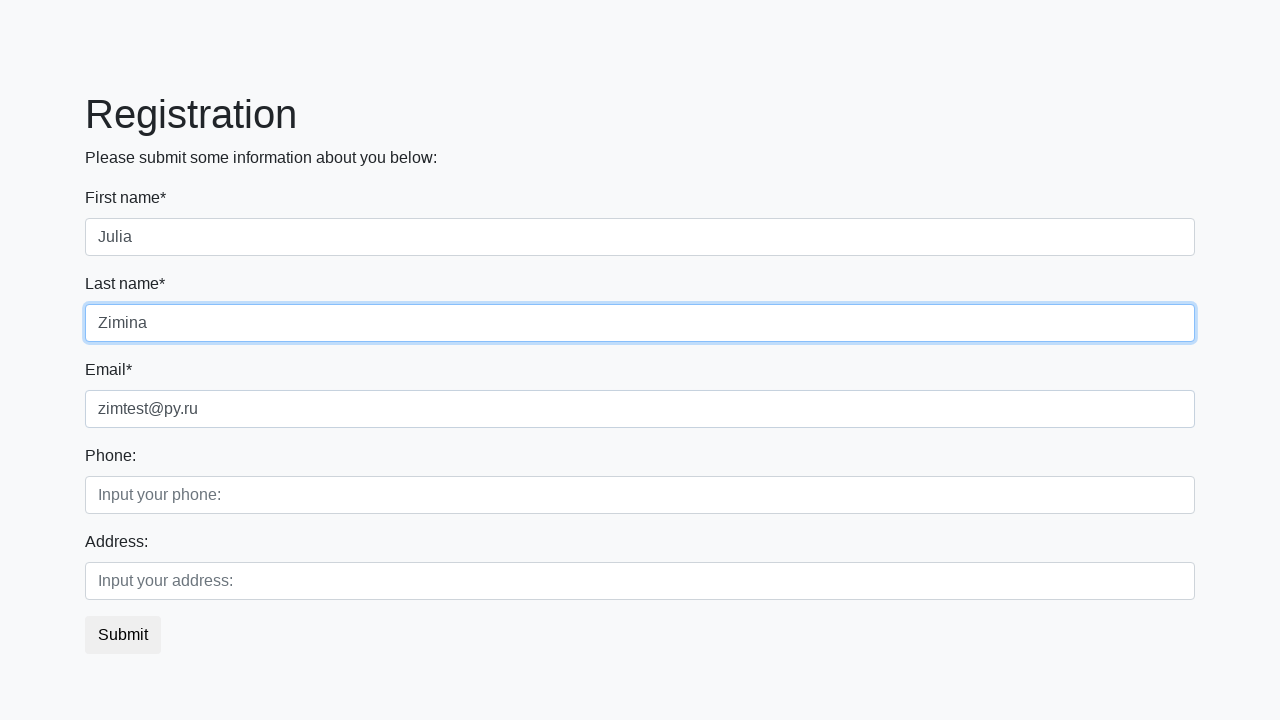

Clicked registration submit button at (123, 635) on button.btn
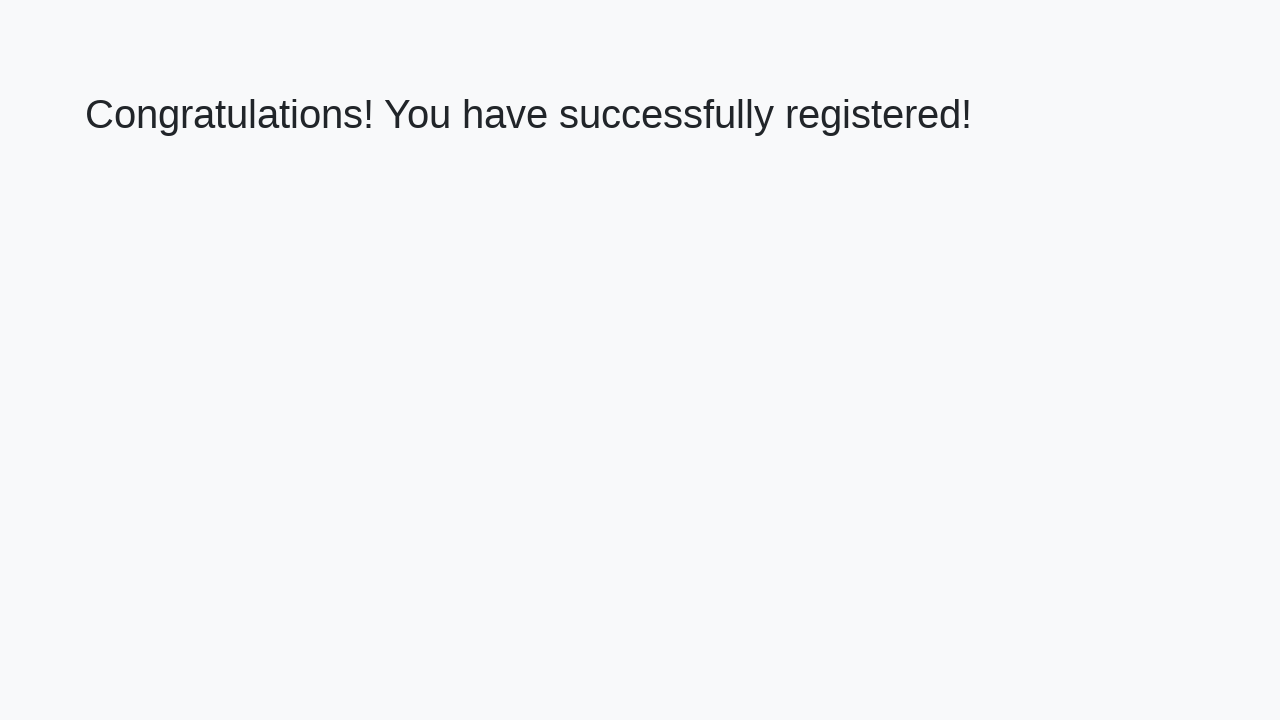

Waited for success message heading to appear
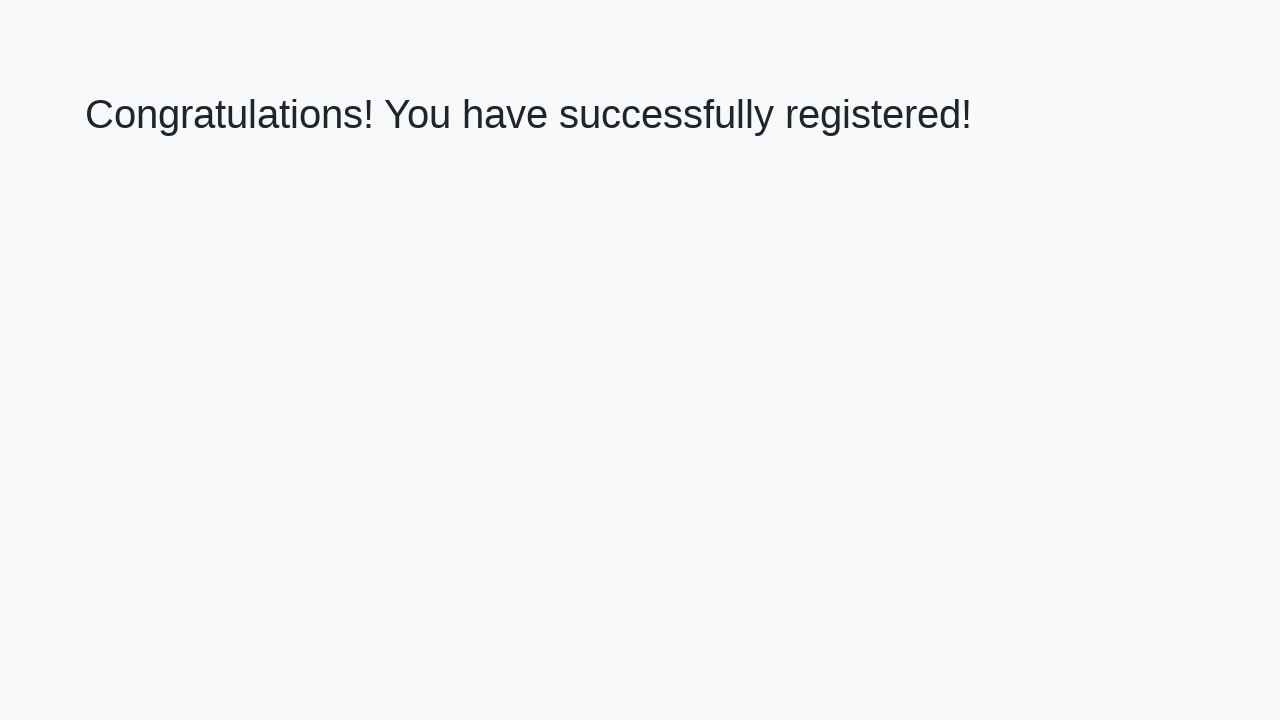

Retrieved success message text content
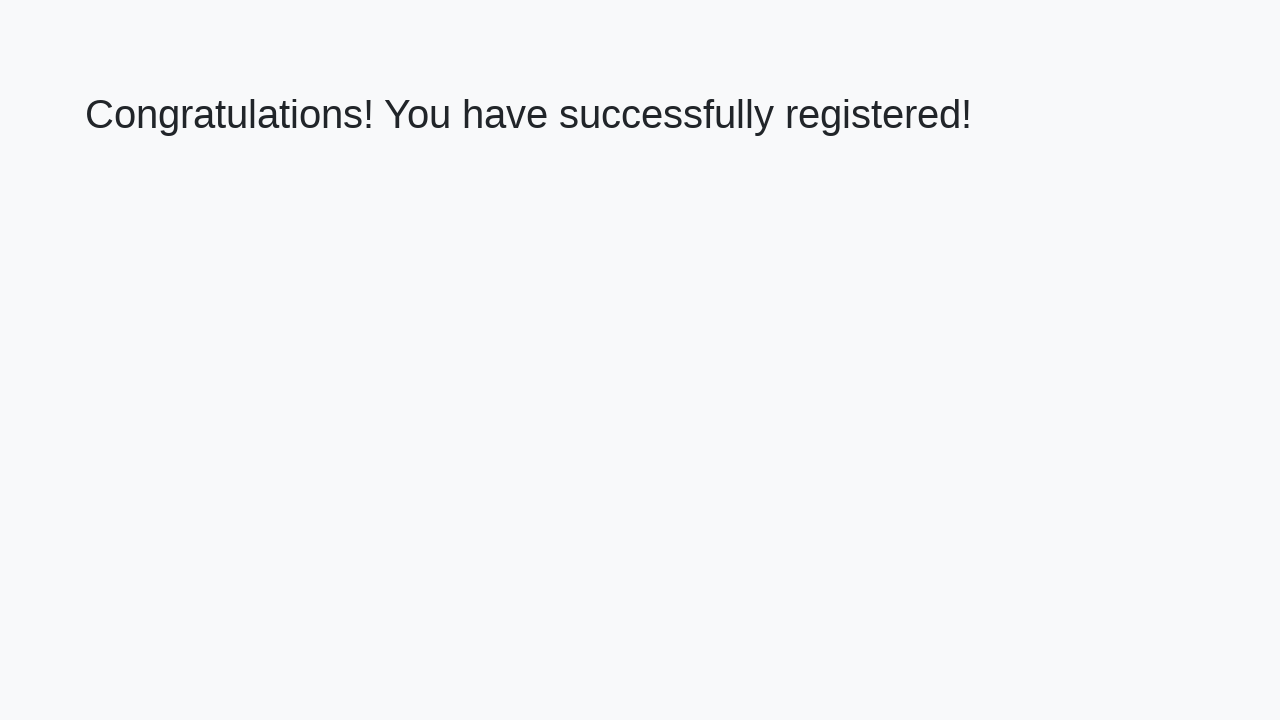

Verified success message: 'Congratulations! You have successfully registered!'
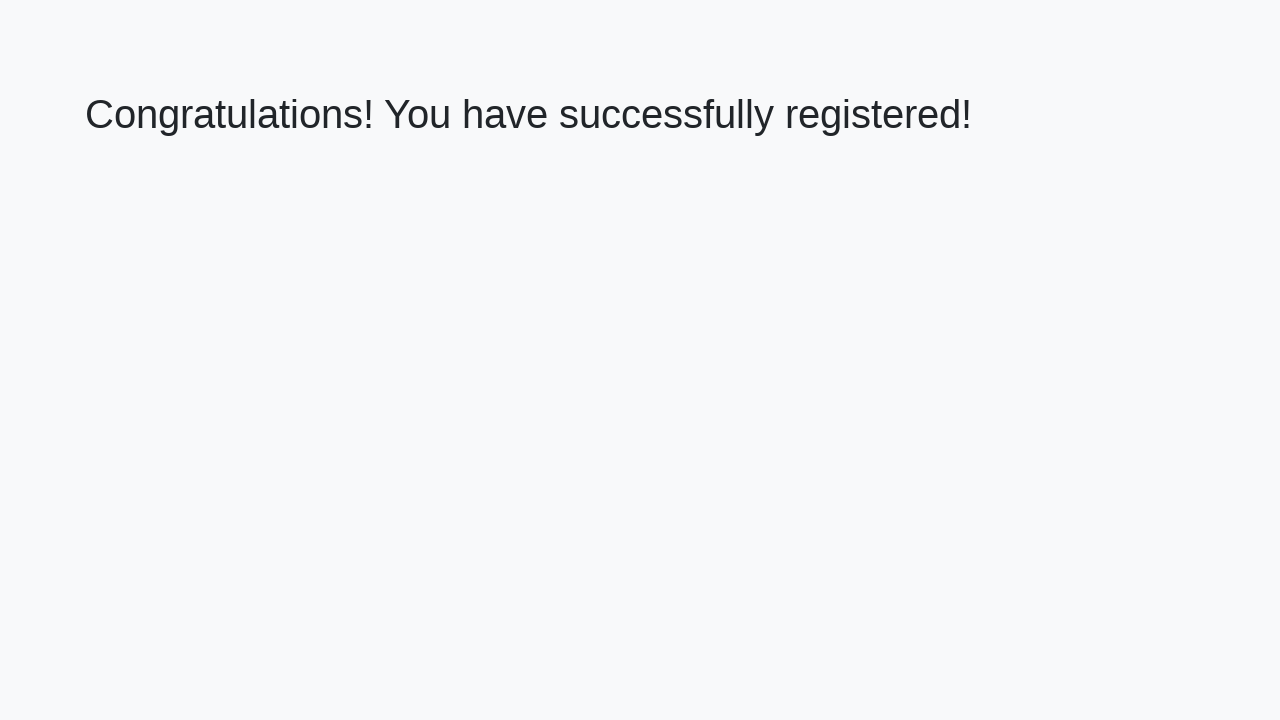

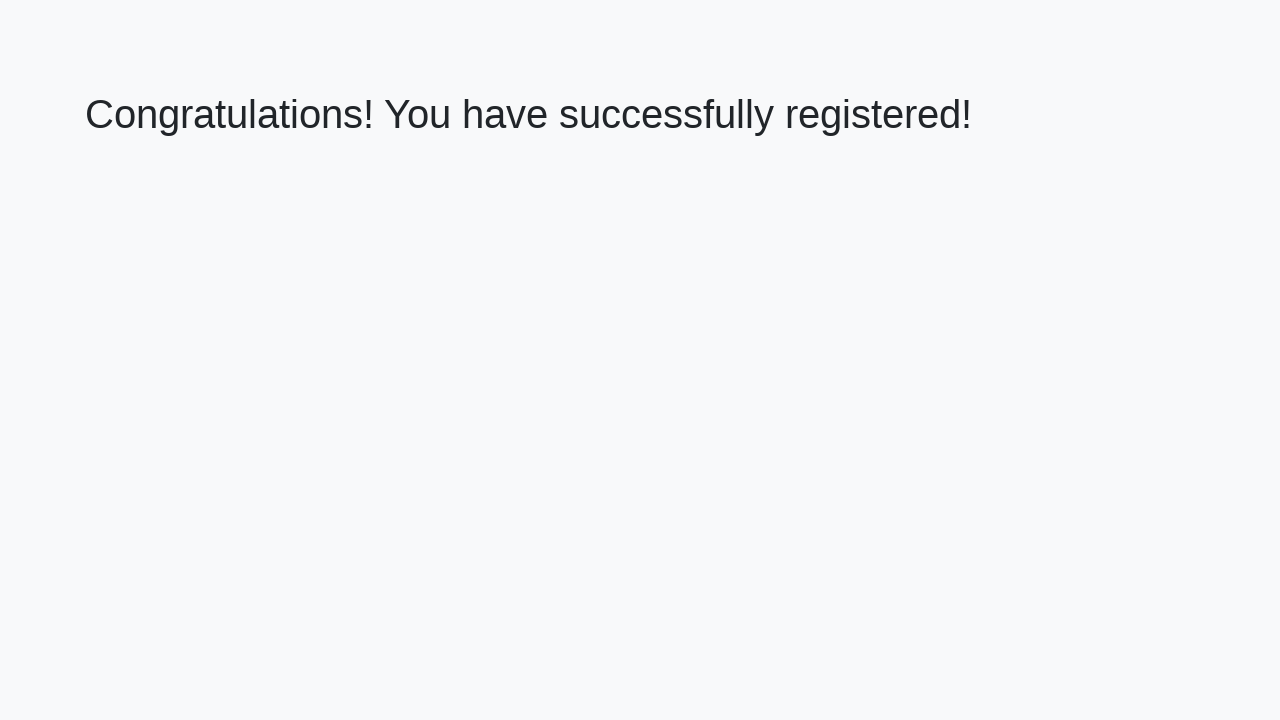